Tests alert functionality by entering a name and triggering an alert

Starting URL: http://www.qaclickacademy.com/practice.php

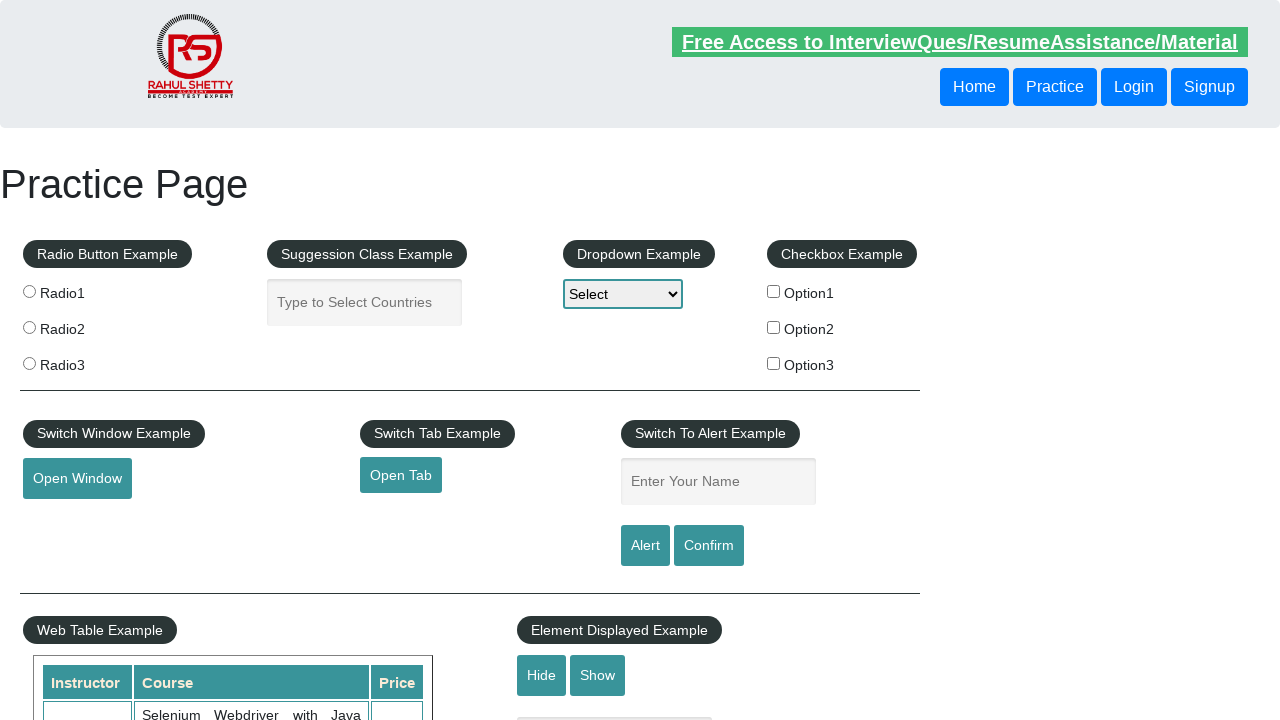

Navigated to QA Click Academy practice page
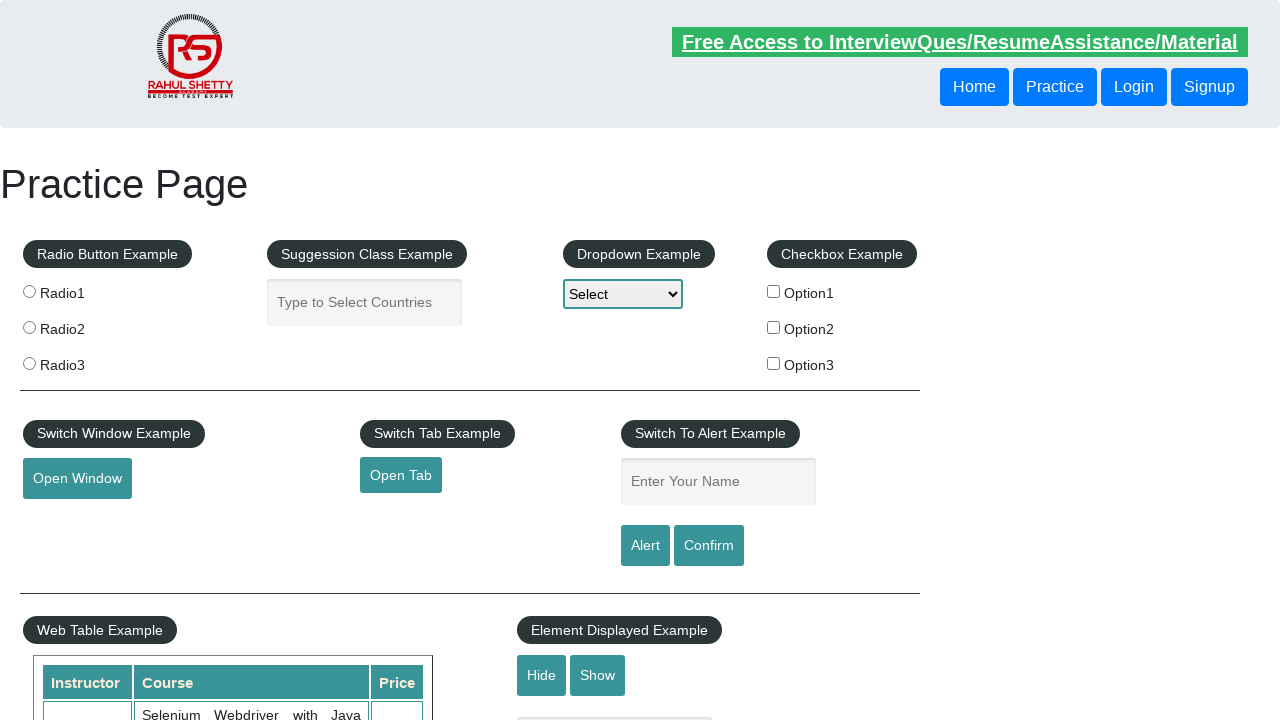

Entered name 'John' in the name input field on #name
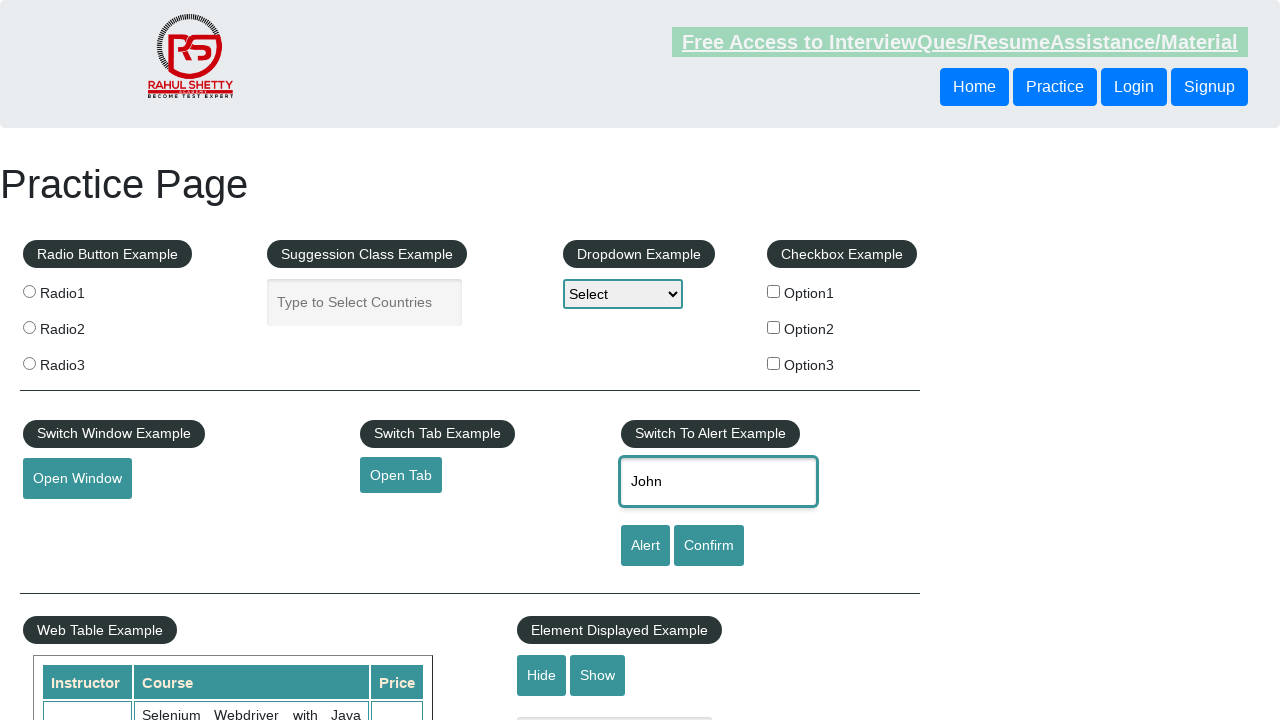

Set up alert dialog handler to accept alerts
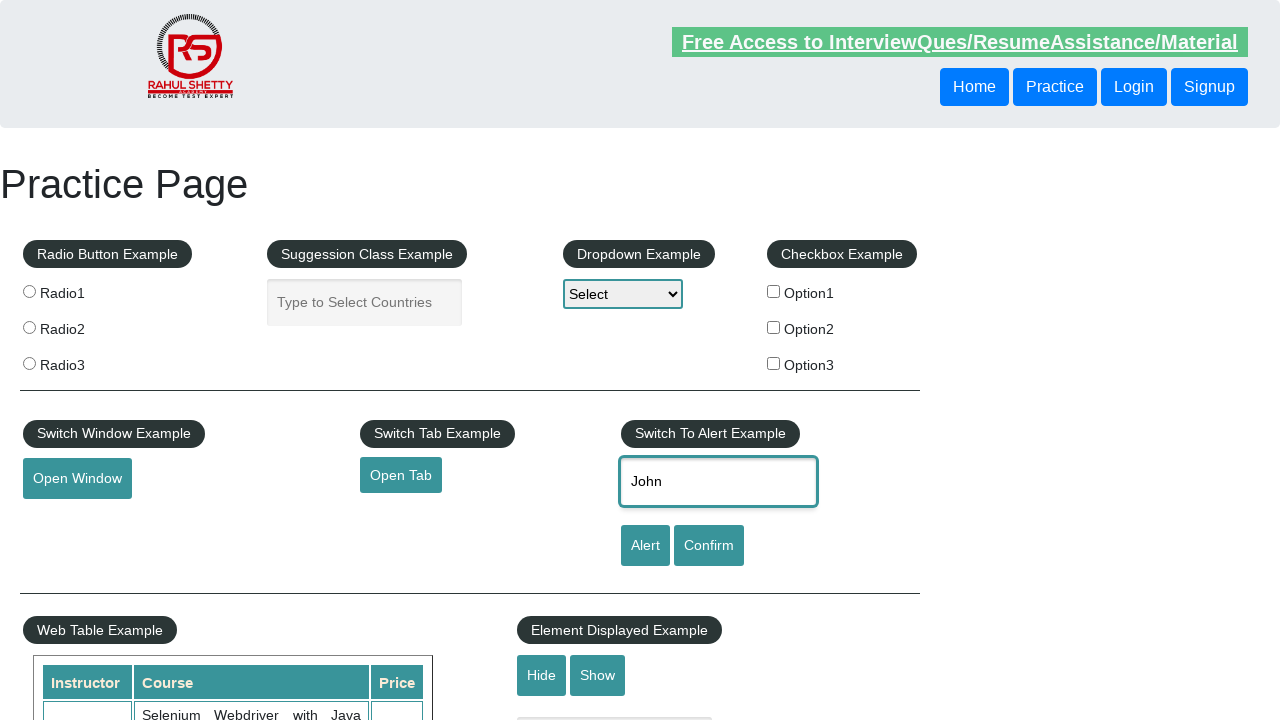

Clicked alert button to trigger alert at (645, 546) on #alertbtn
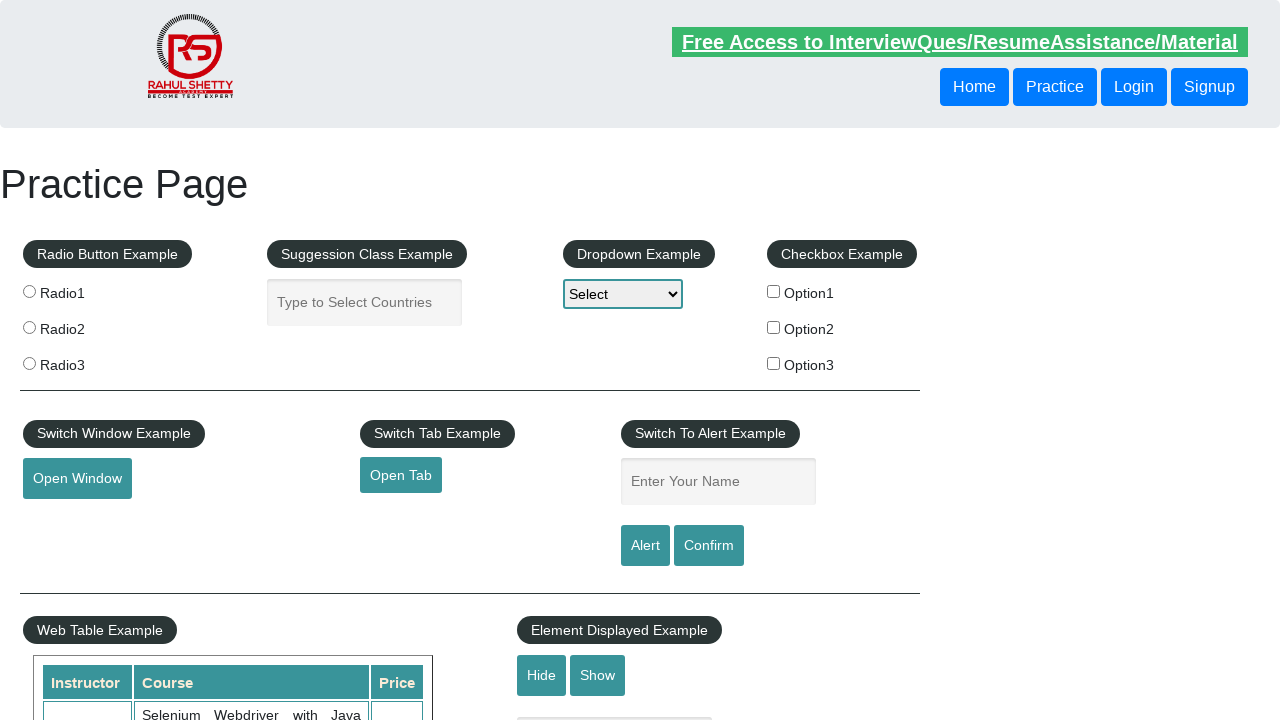

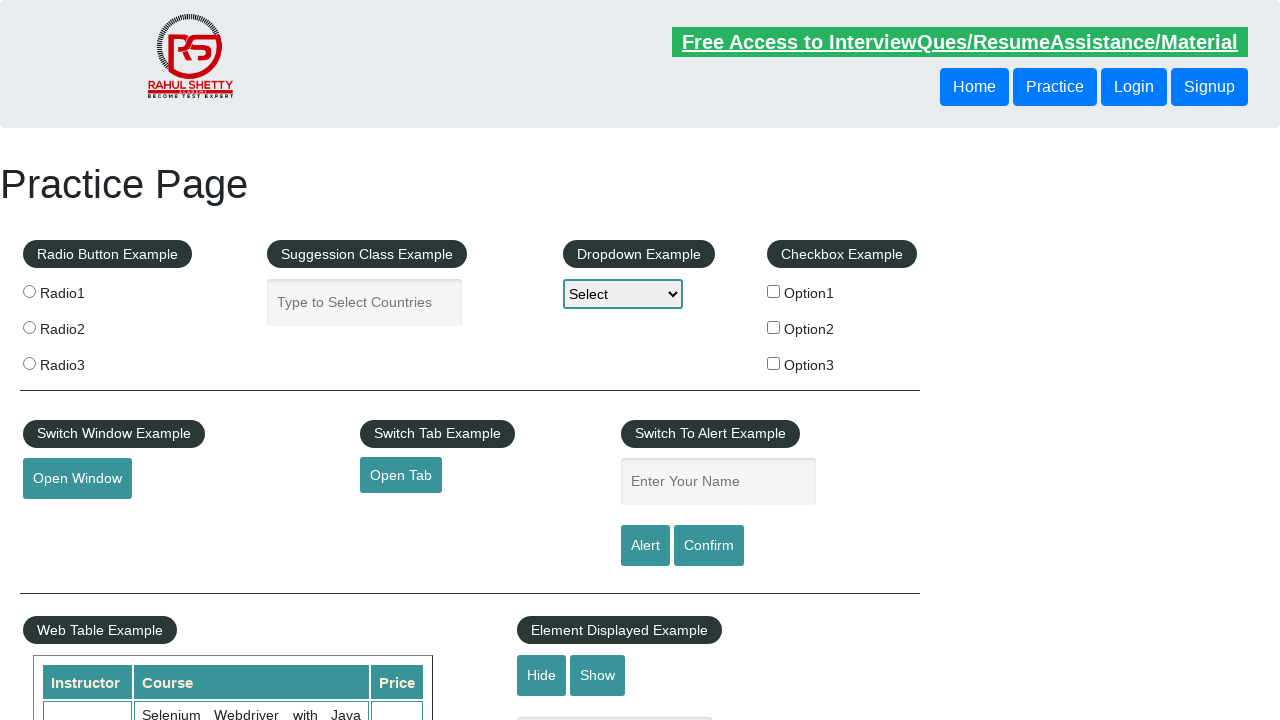